Navigates to CoinMarketCap and verifies the cryptocurrency price table is displayed with expected structure containing rows for different cryptocurrencies.

Starting URL: https://coinmarketcap.com/

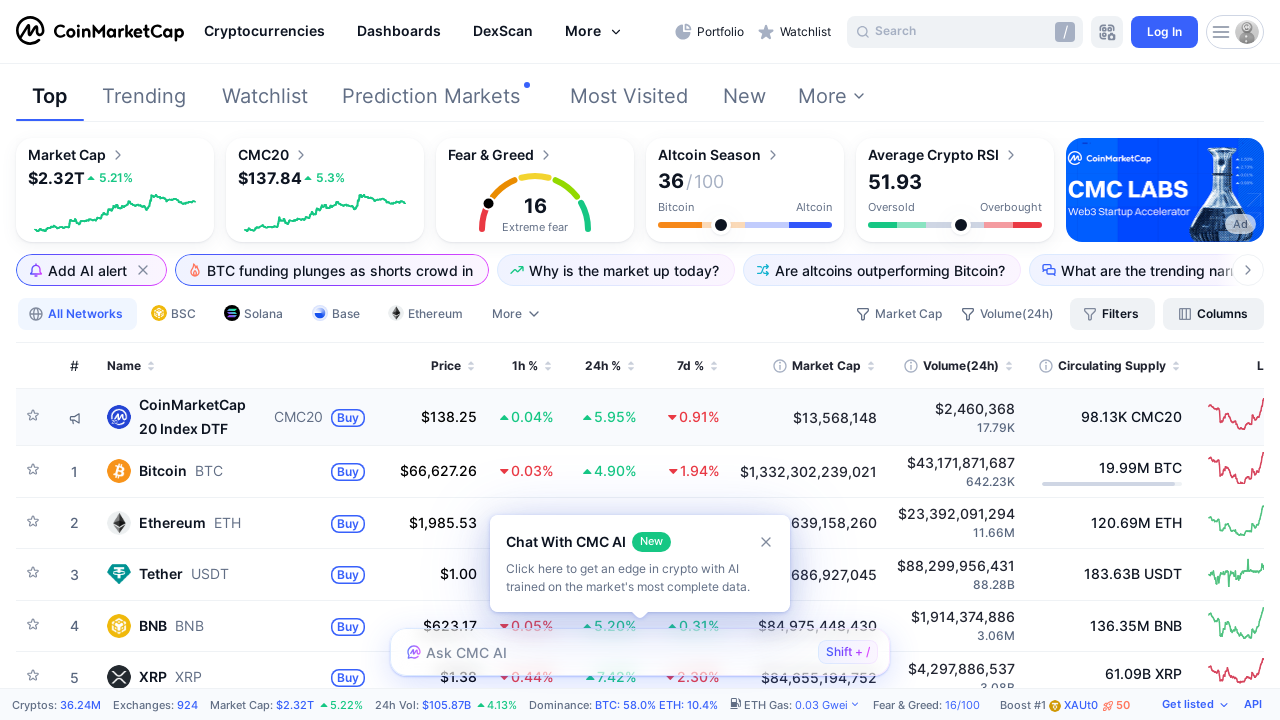

Waited for cryptocurrency price table to load
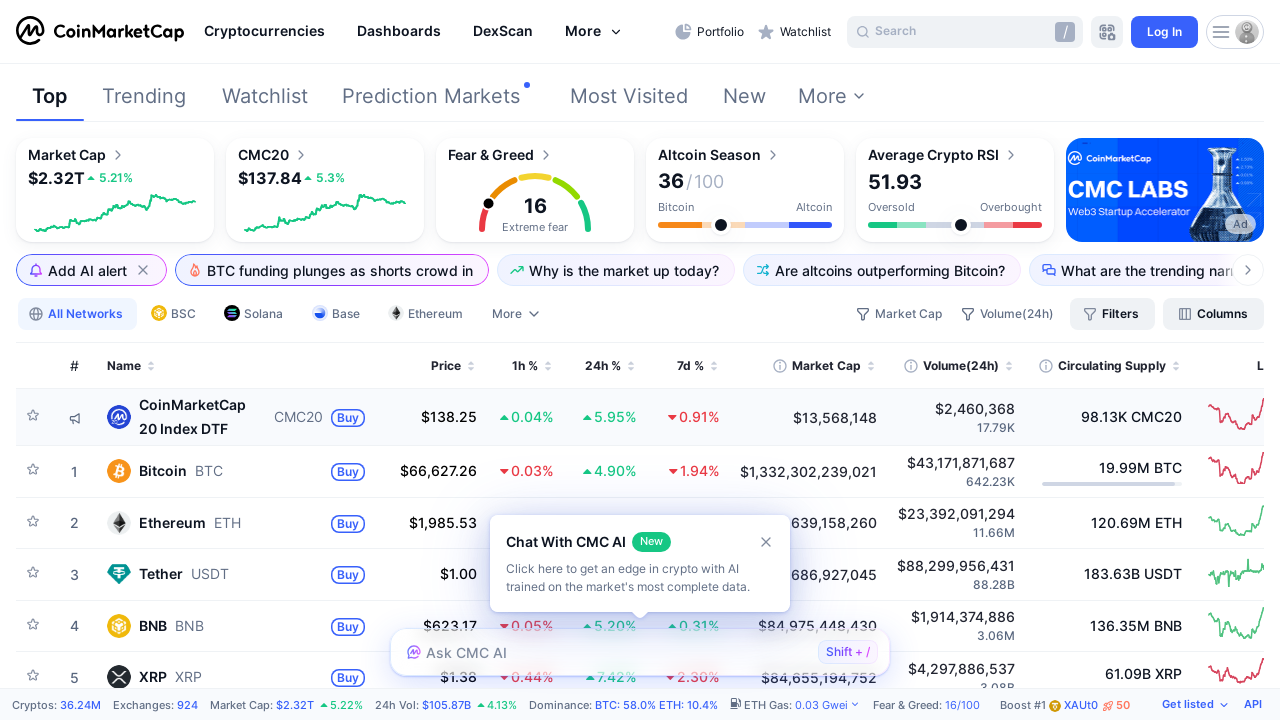

Verified table body with cryptocurrency rows exists
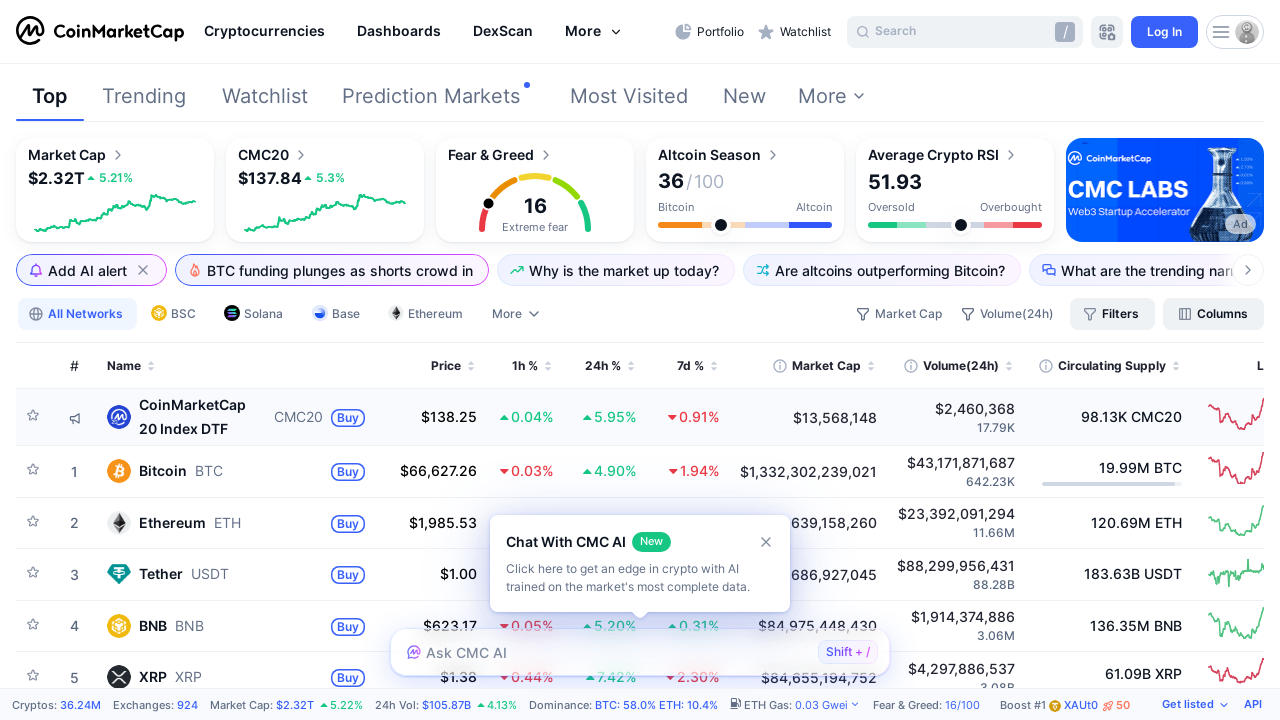

Verified table rows contain price data cells with expected structure
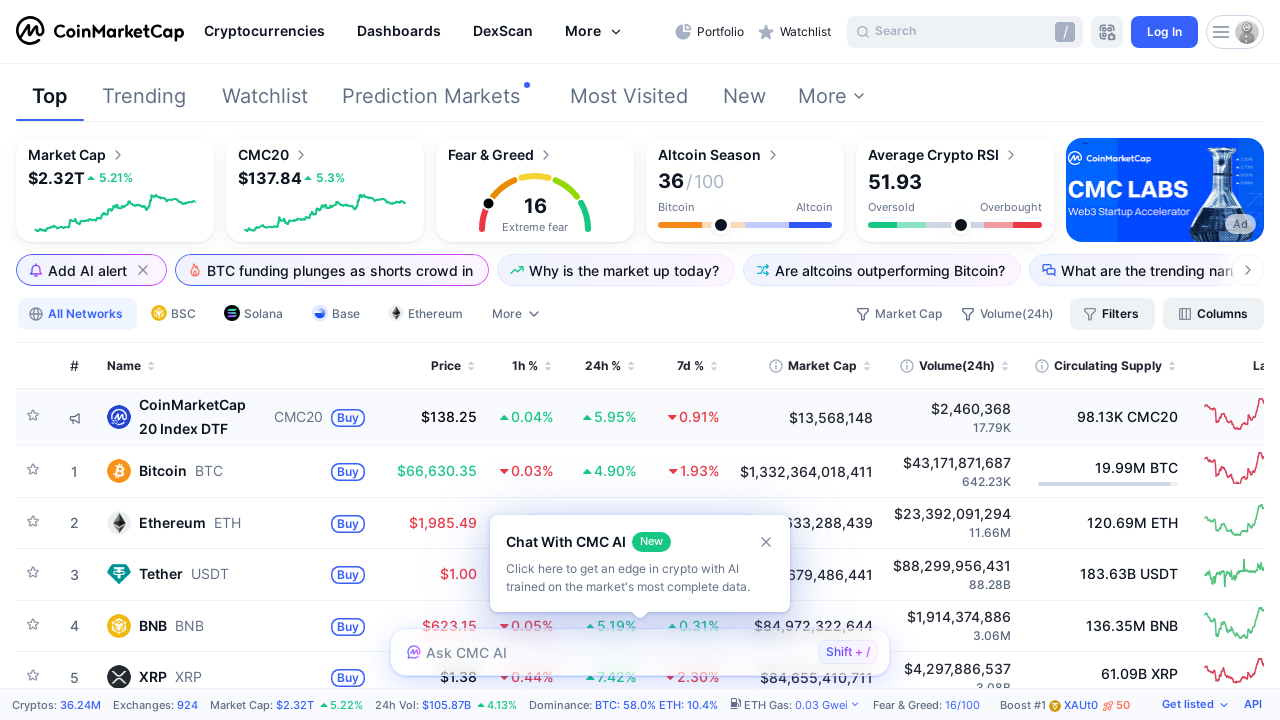

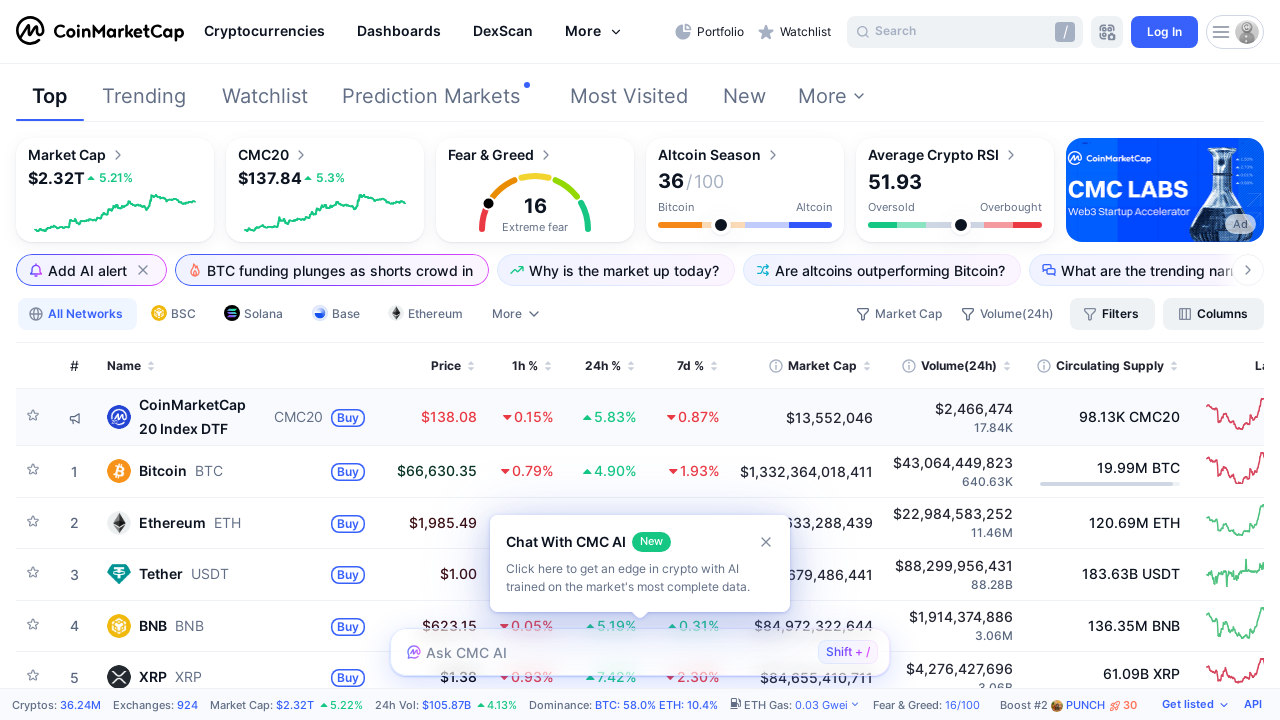